Tests navigation to My Account page by clicking the link in the navigation bar and verifies the page title and URL

Starting URL: https://cms.demo.katalon.com

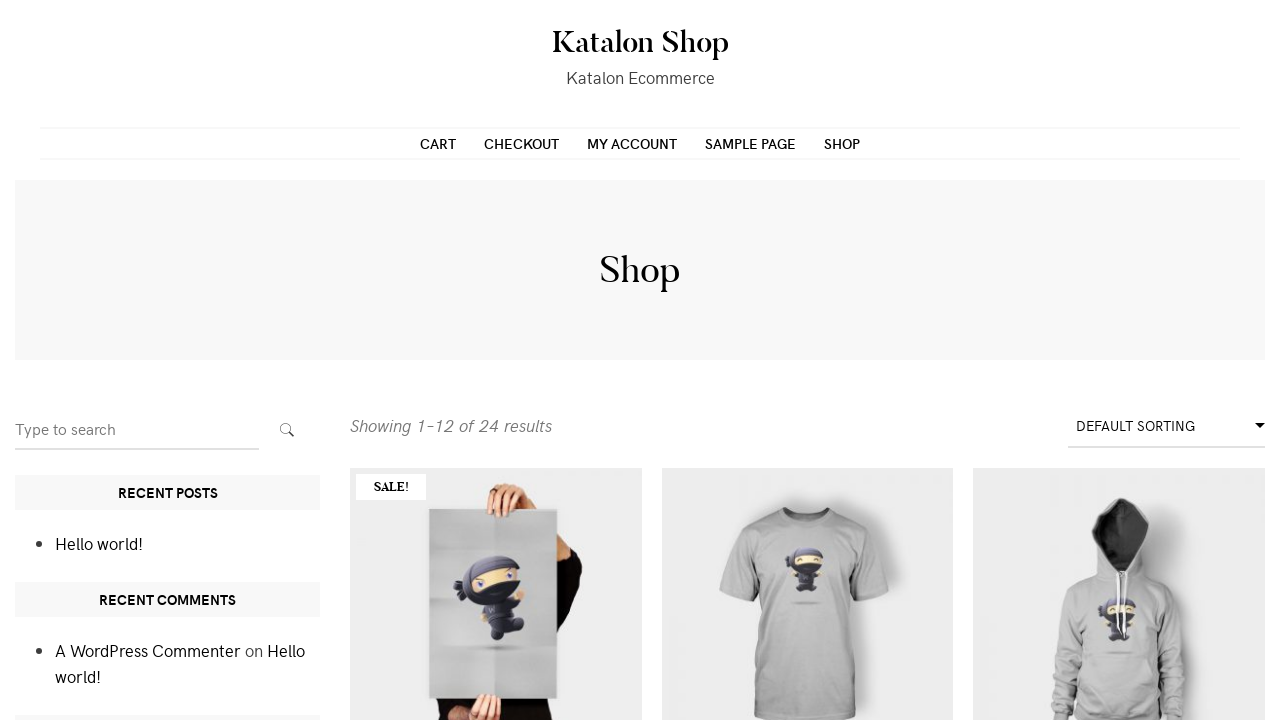

Clicked My Account link in navigation bar at (632, 143) on xpath=//li[@class='page_item page-item-10']/a
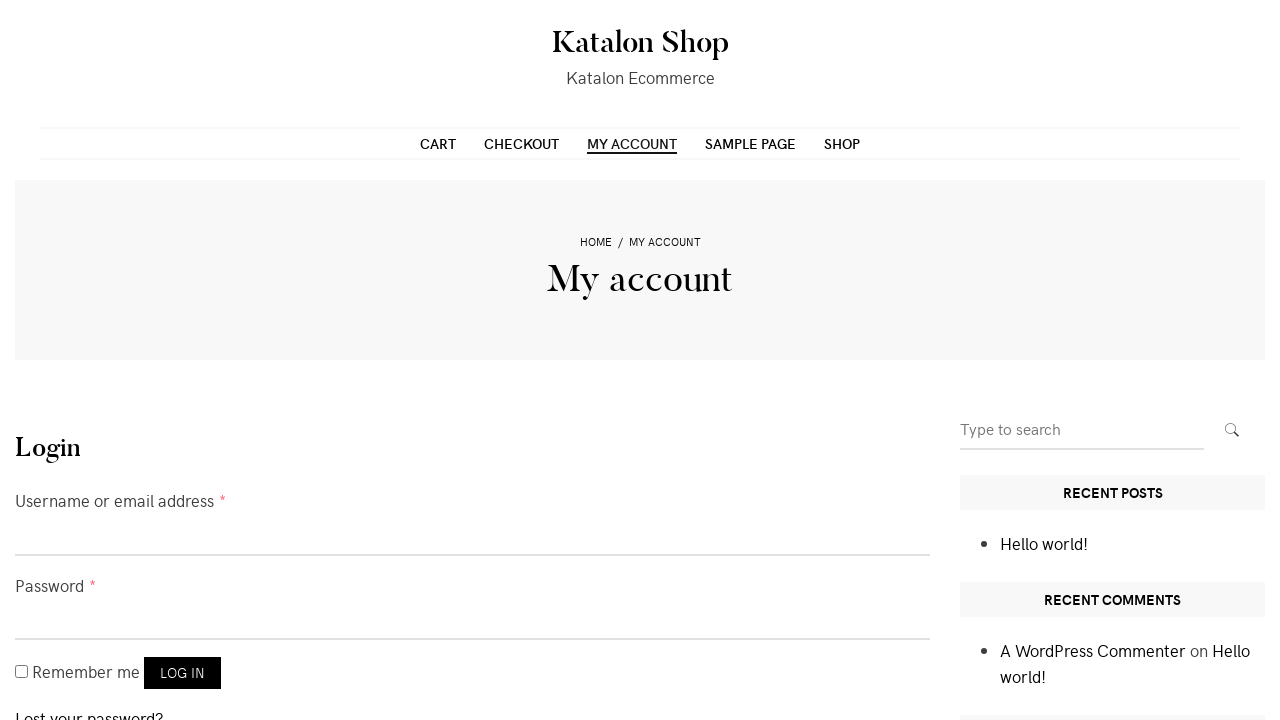

Navigation to My Account page completed and URL loaded
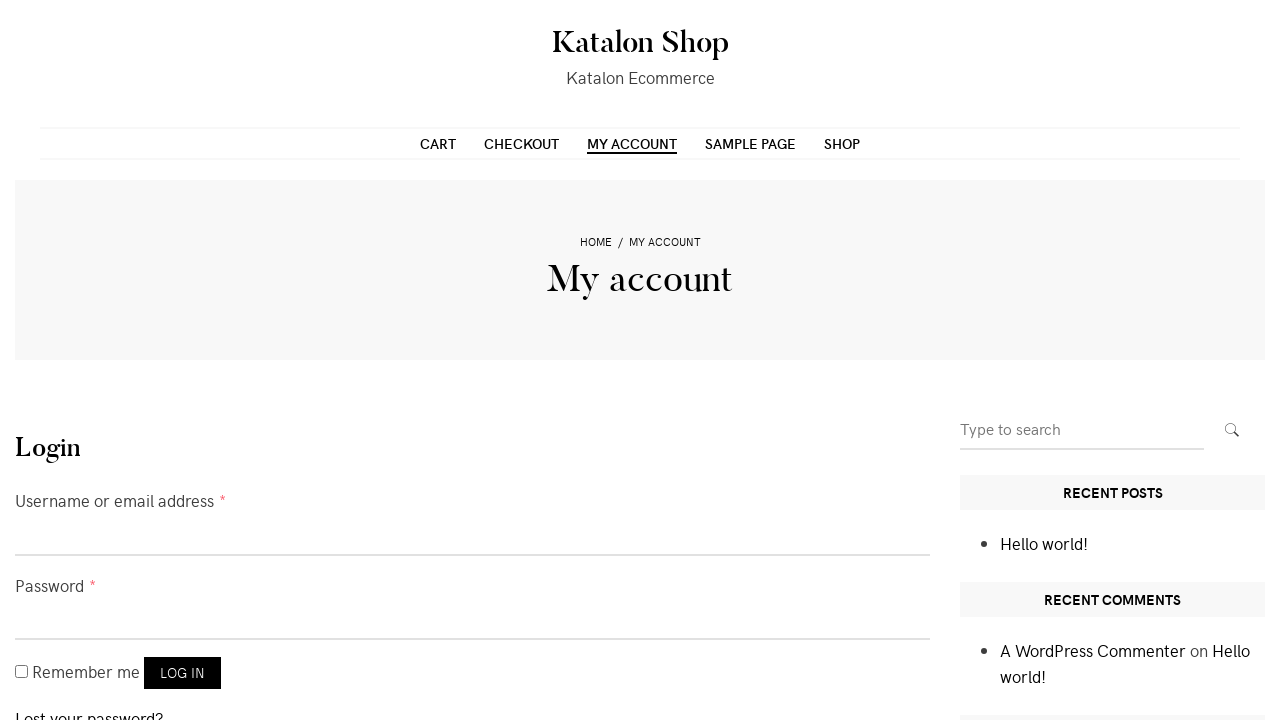

Verified page title is 'My account – Katalon Shop'
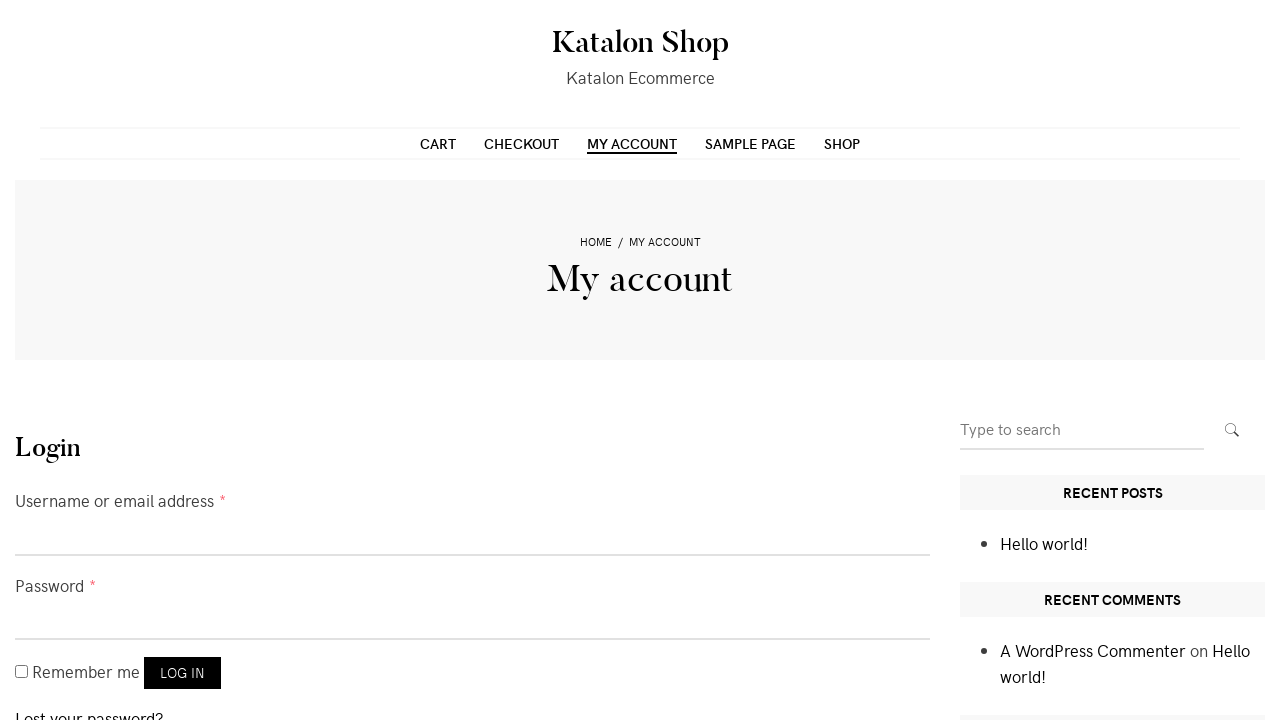

Verified current URL is 'https://cms.demo.katalon.com/my-account/'
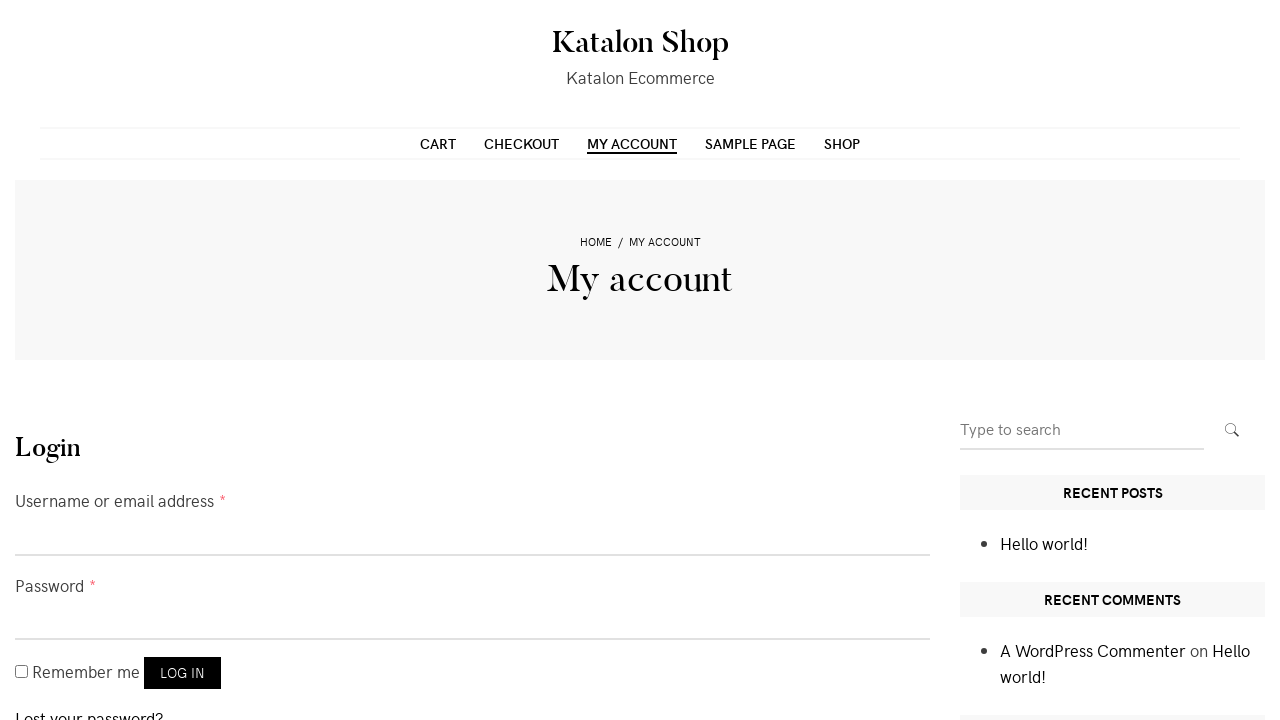

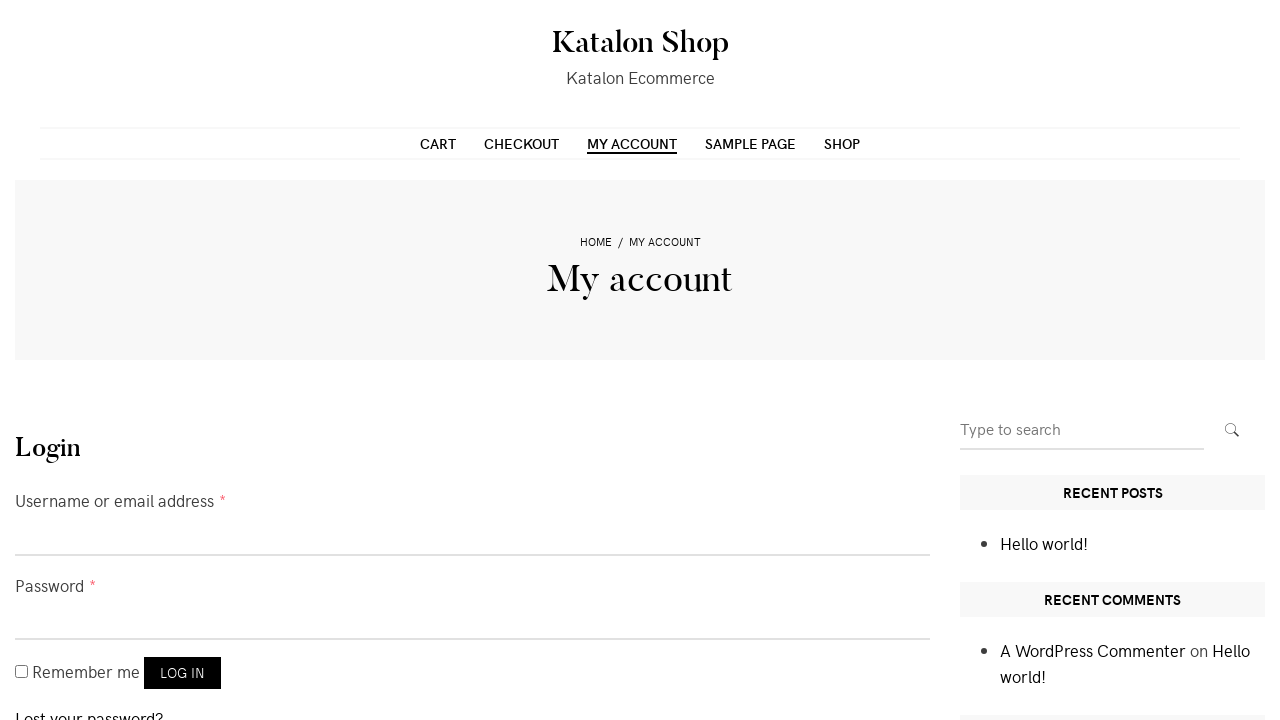